Verifies that clicking the Add Element button creates a delete button on the page

Starting URL: https://the-internet.herokuapp.com/add_remove_elements/

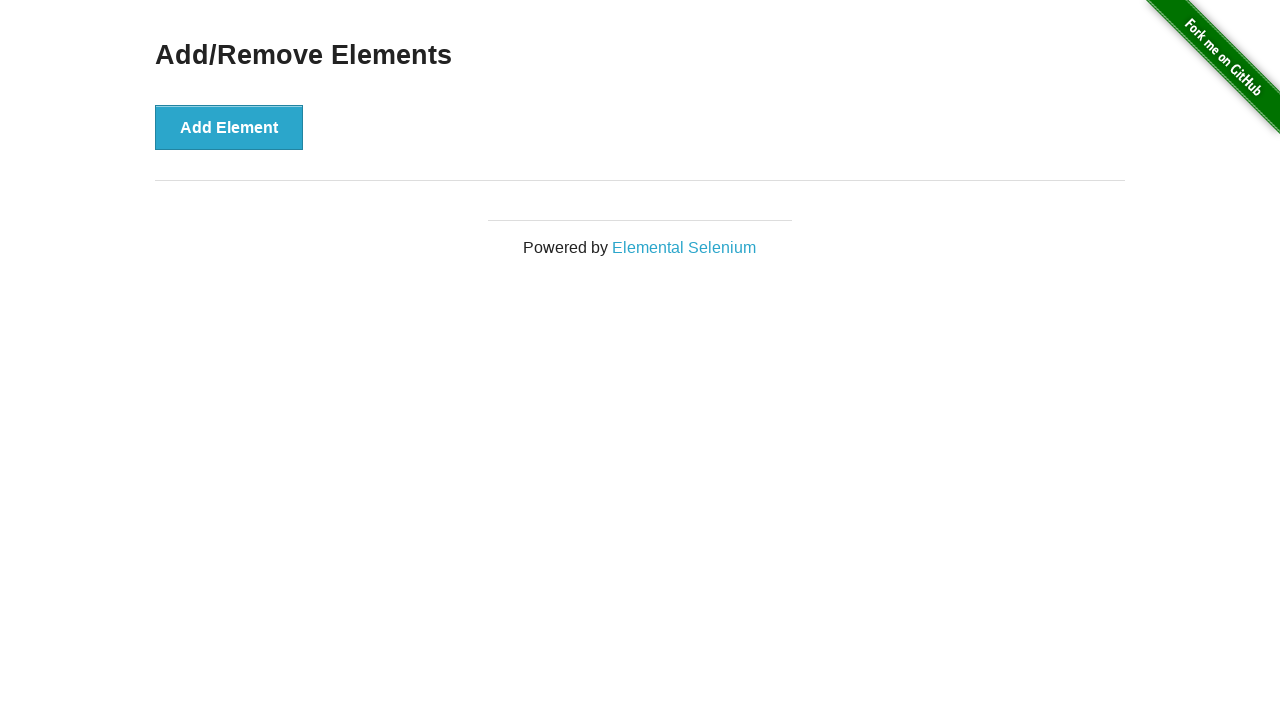

Navigated to Add/Remove Elements page
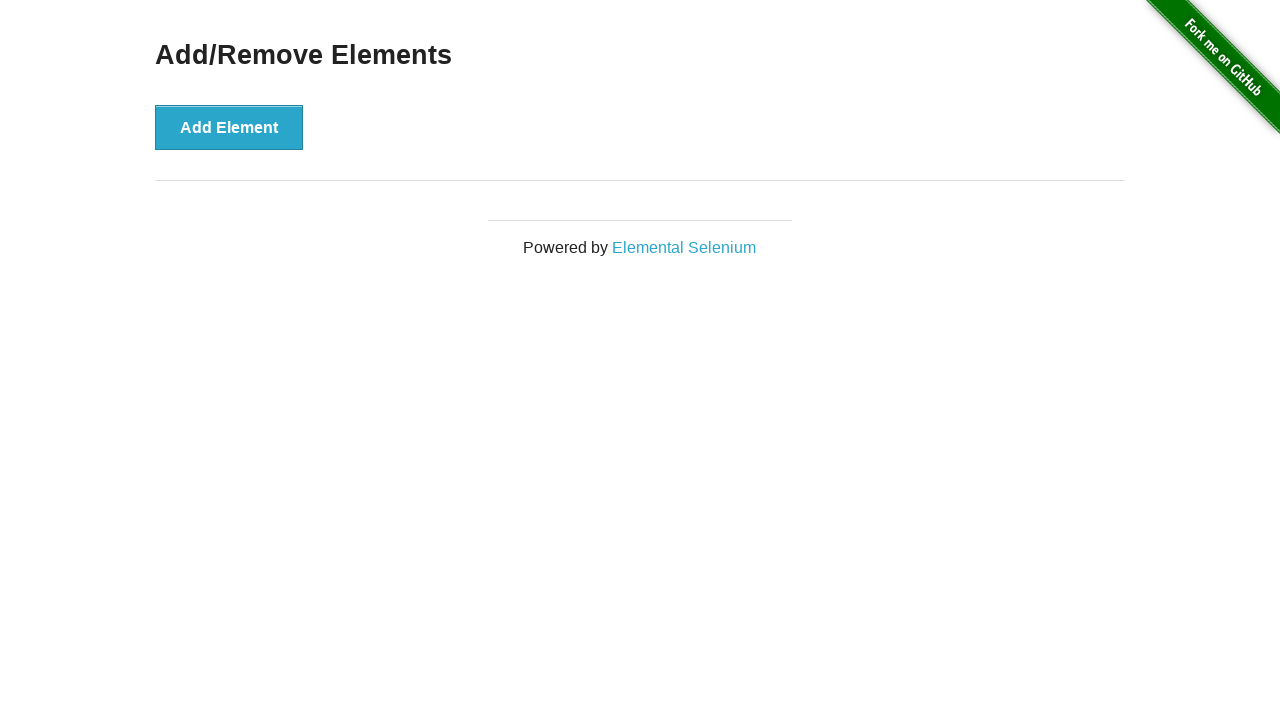

Clicked the Add Element button at (229, 127) on button:text('Add Element')
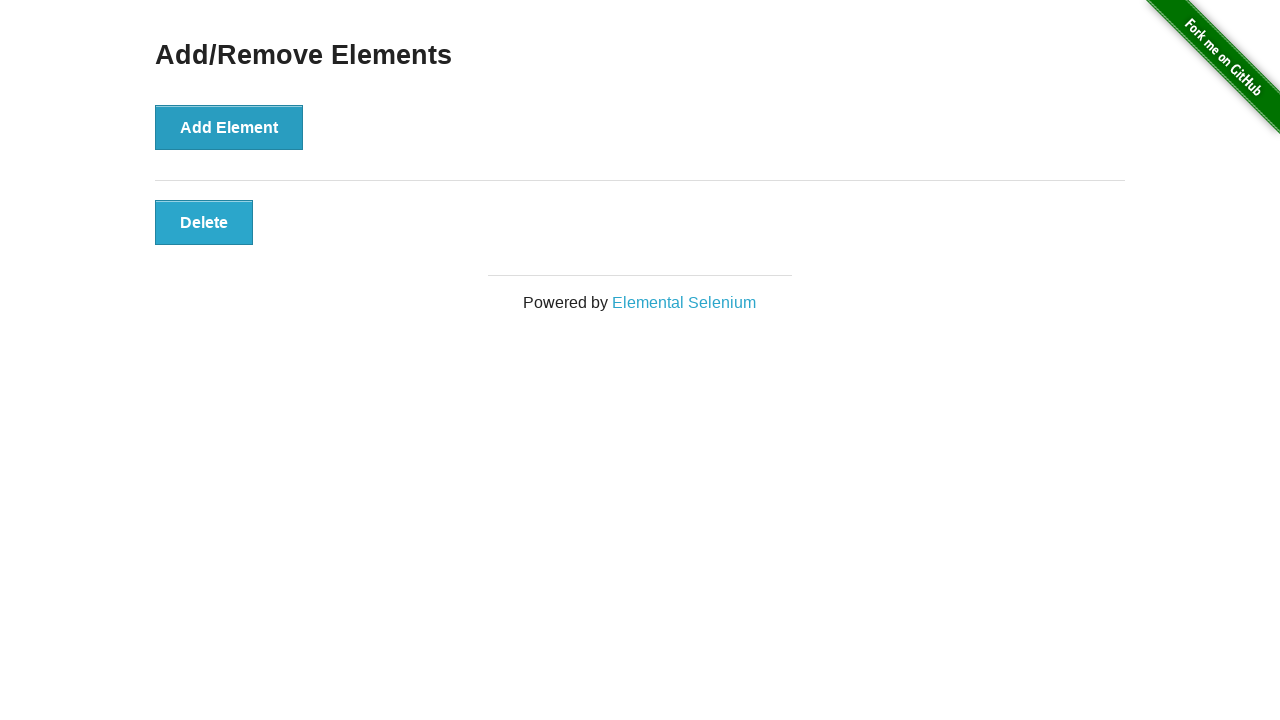

Delete button appeared on the page
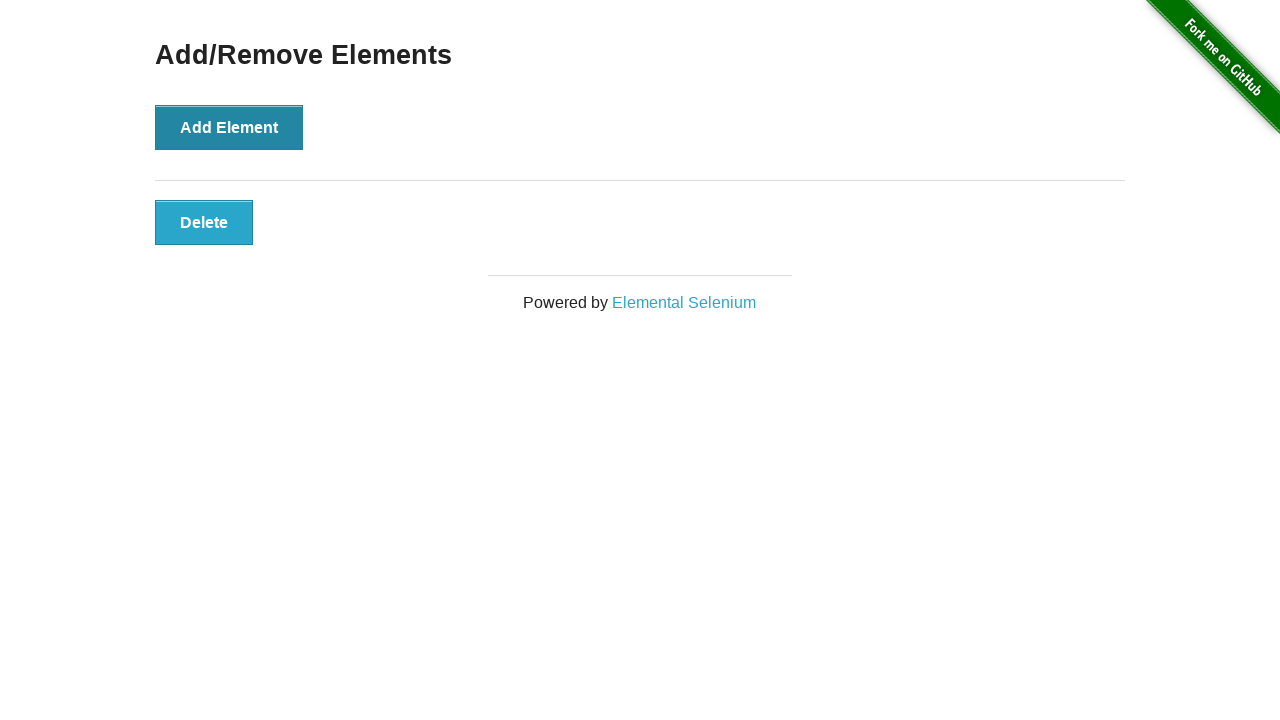

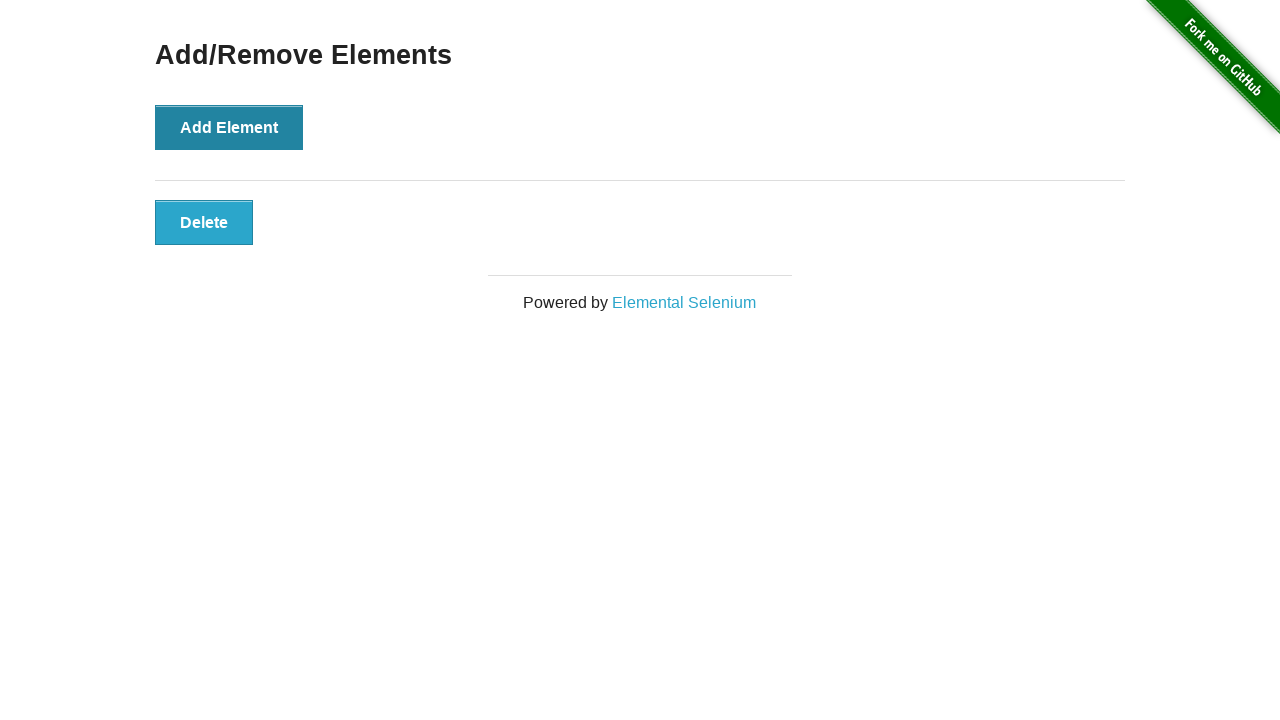